Navigates to the RRCHNM essays page, verifies that essay links are present, clicks on the first essay link, and verifies that the essay detail page loads with content links.

Starting URL: https://rrchnm.org/essays/

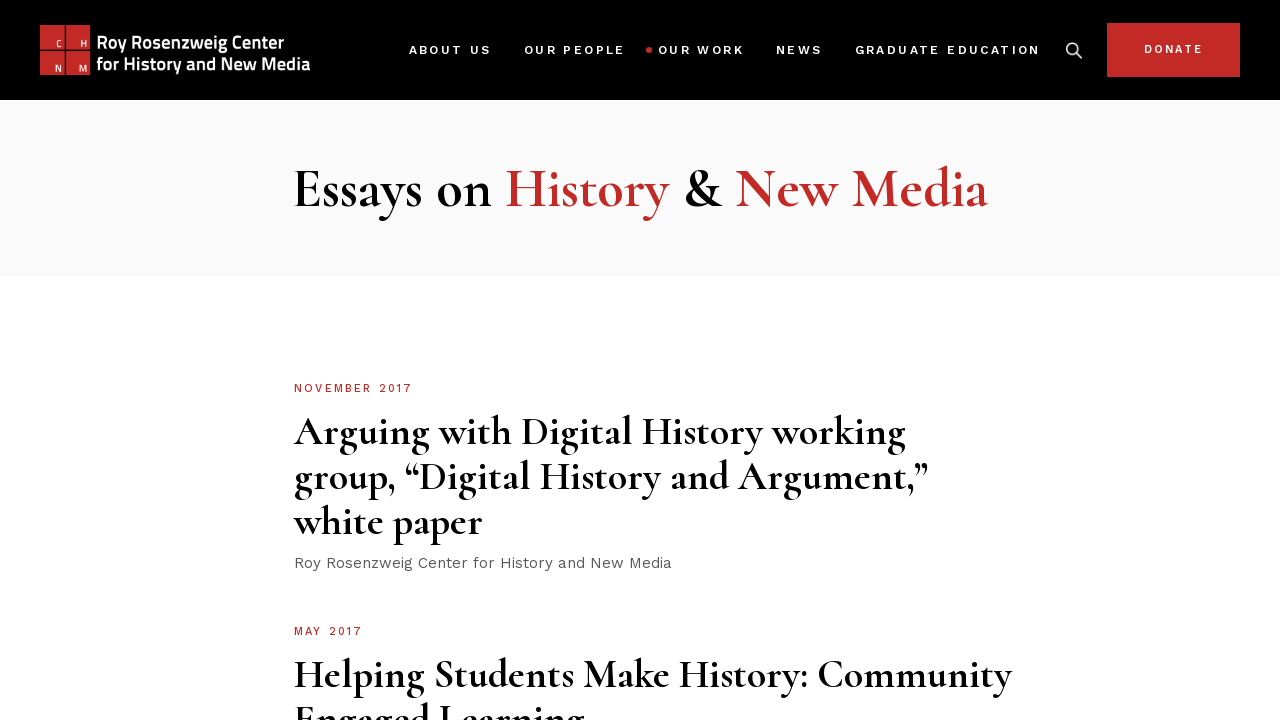

Main content area loaded on RRCHNM essays page
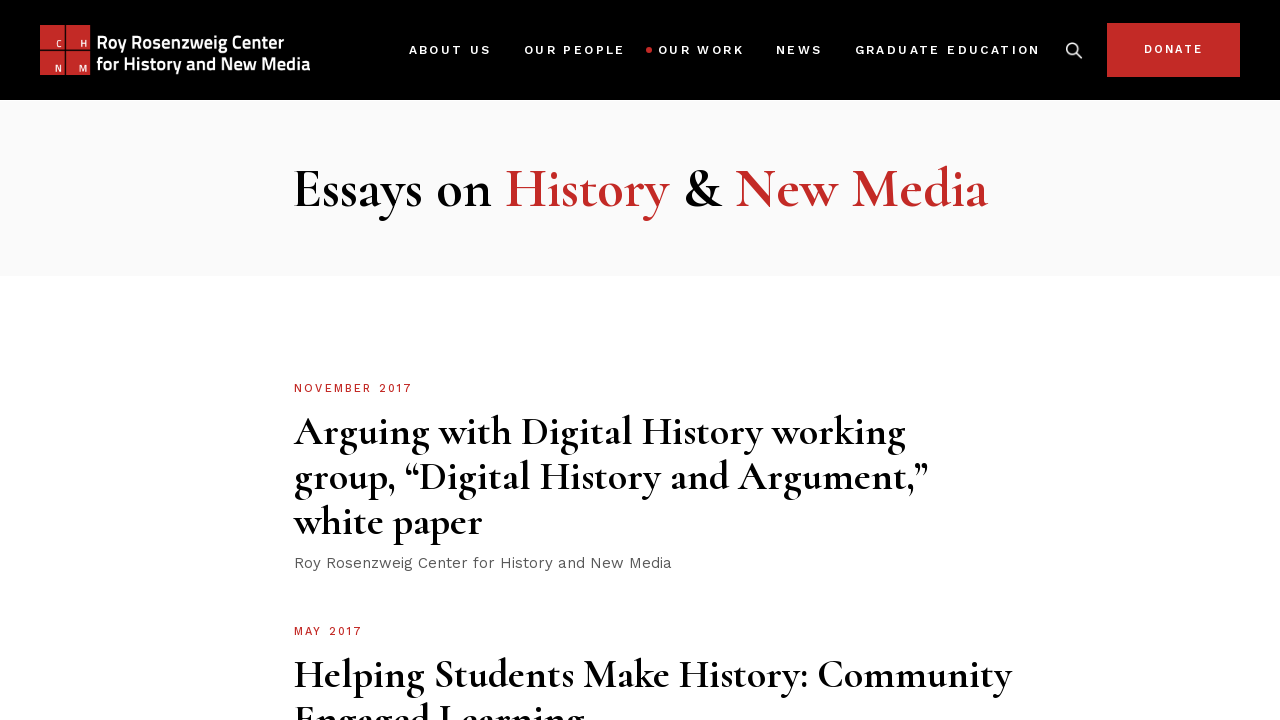

Located all essay links in page content area
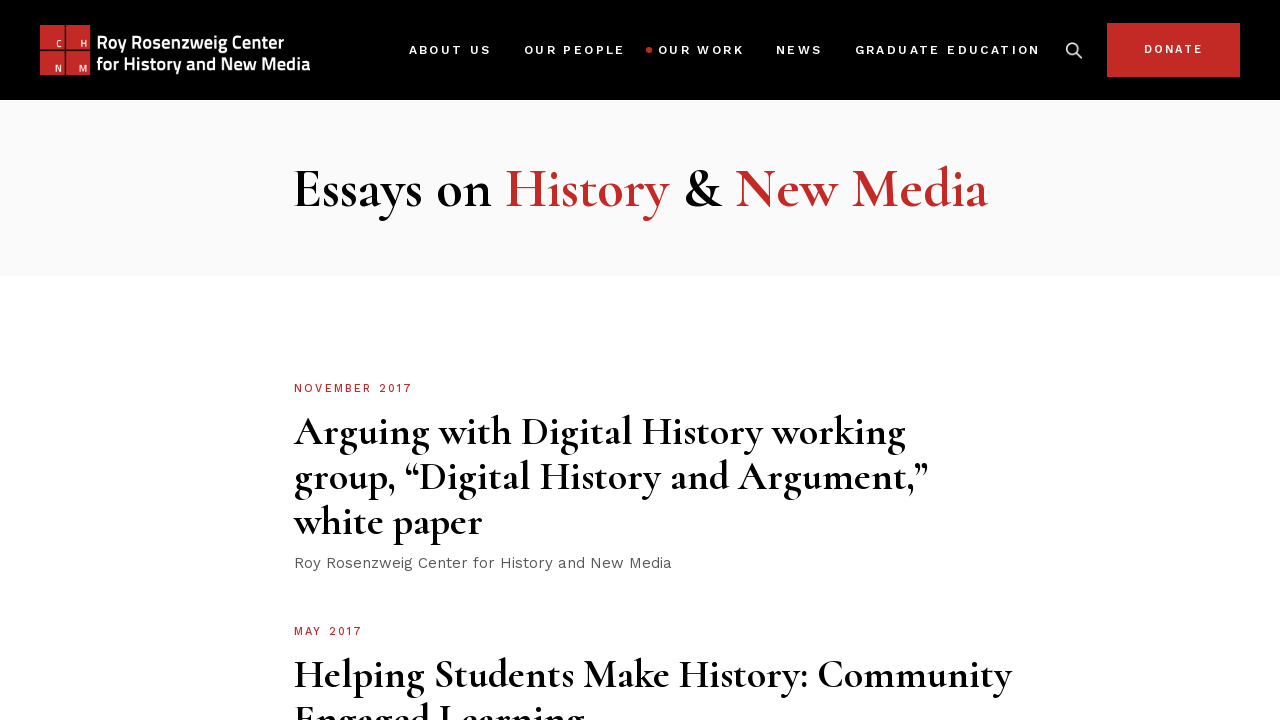

Verified first essay link is present
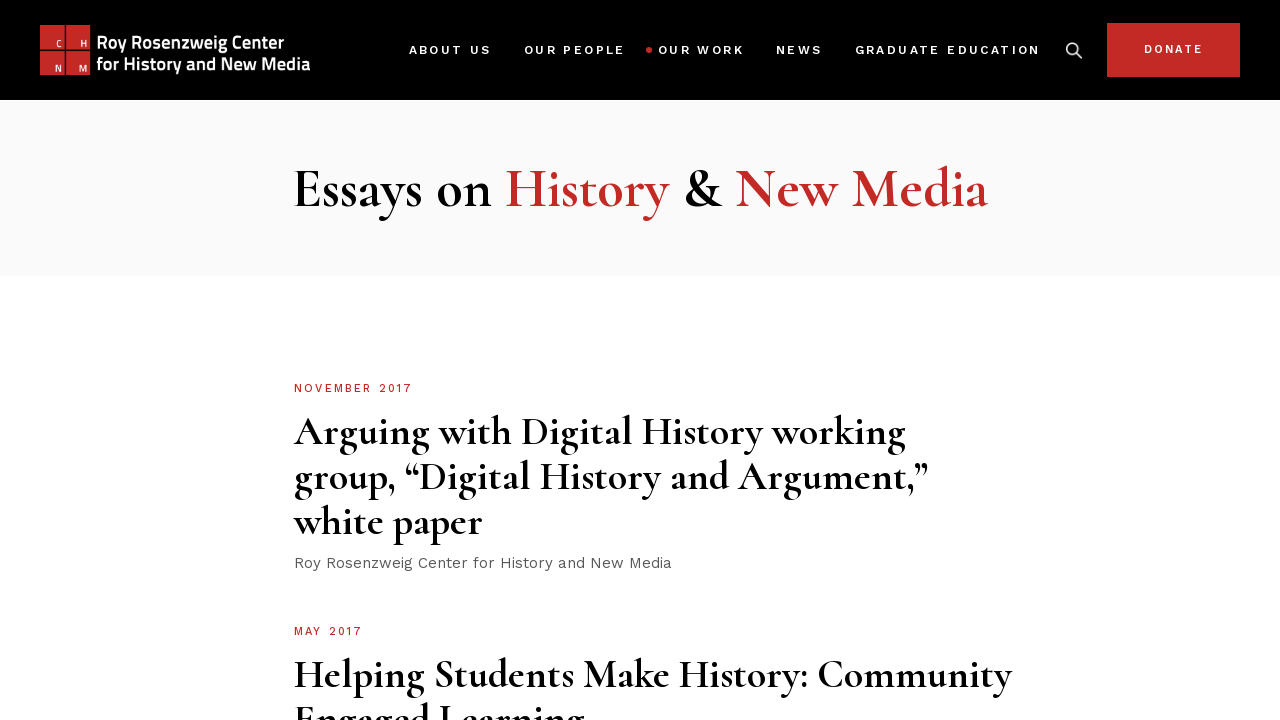

Retrieved href of first essay link: https://rrchnm.org/essays/arguing-with-digital-history-working-group-digital-history-and-argument-white-paper/
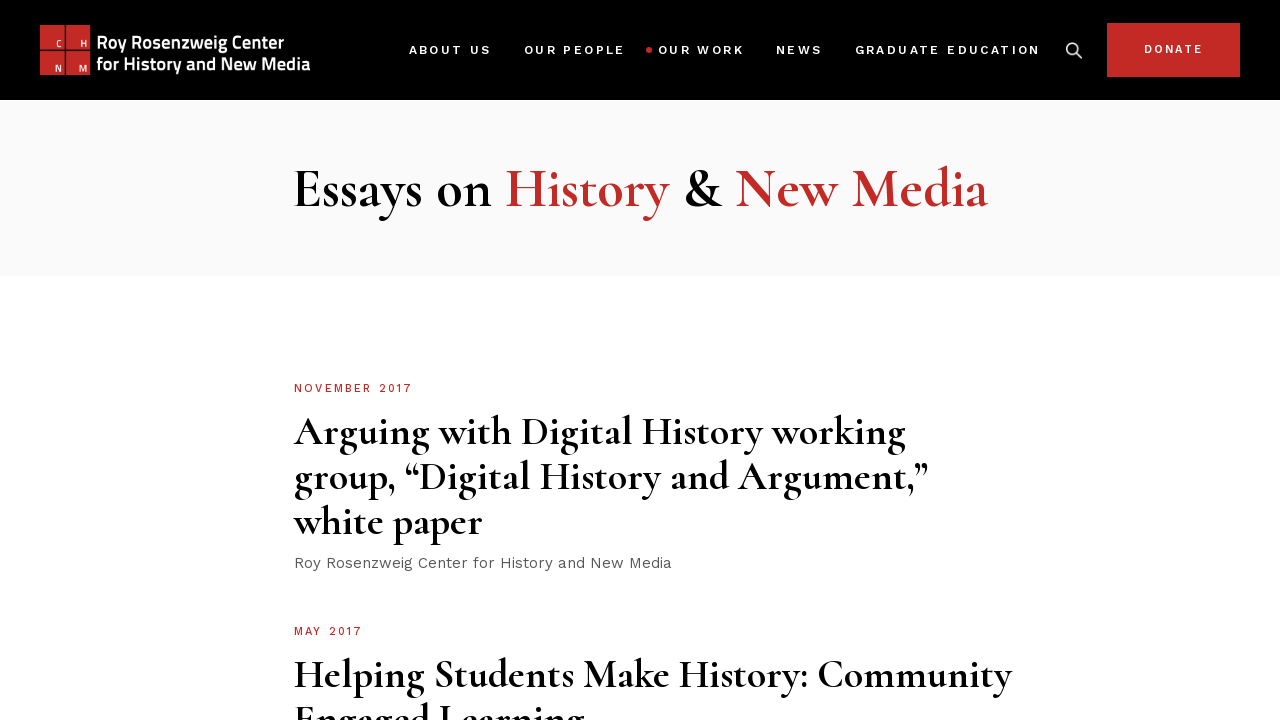

Navigated to first essay detail page
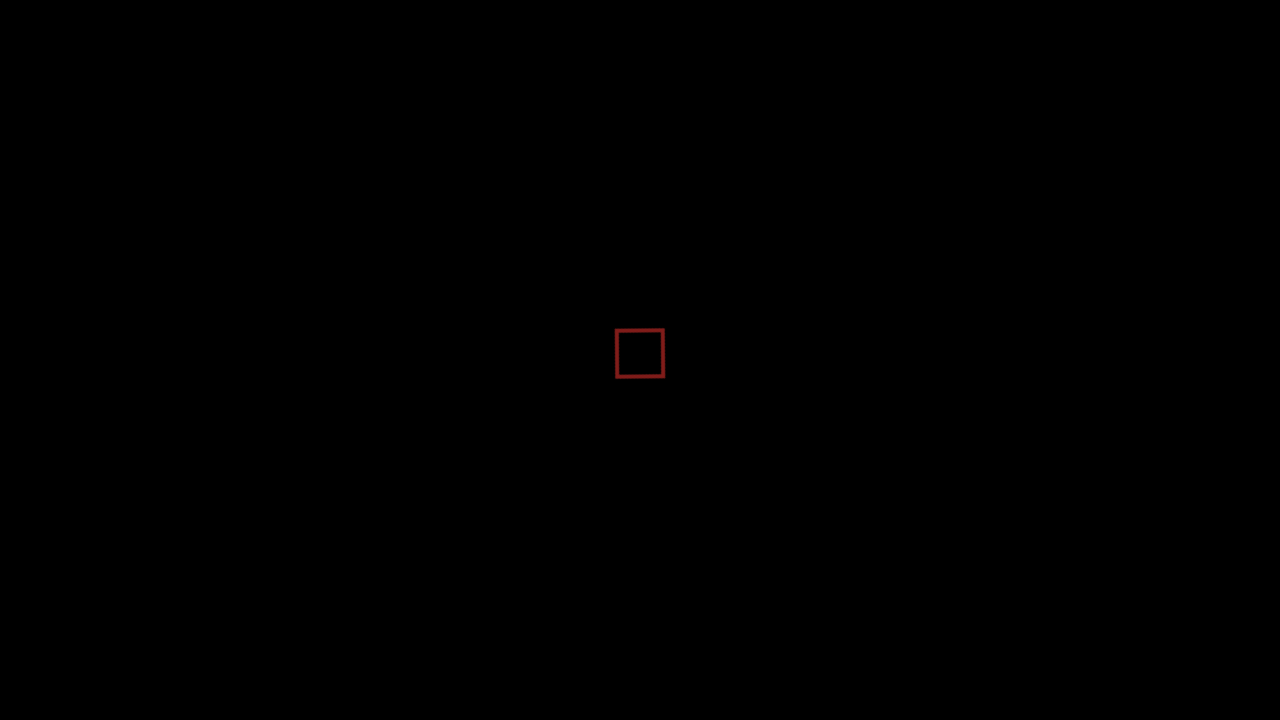

Essay detail page loaded with content links verified
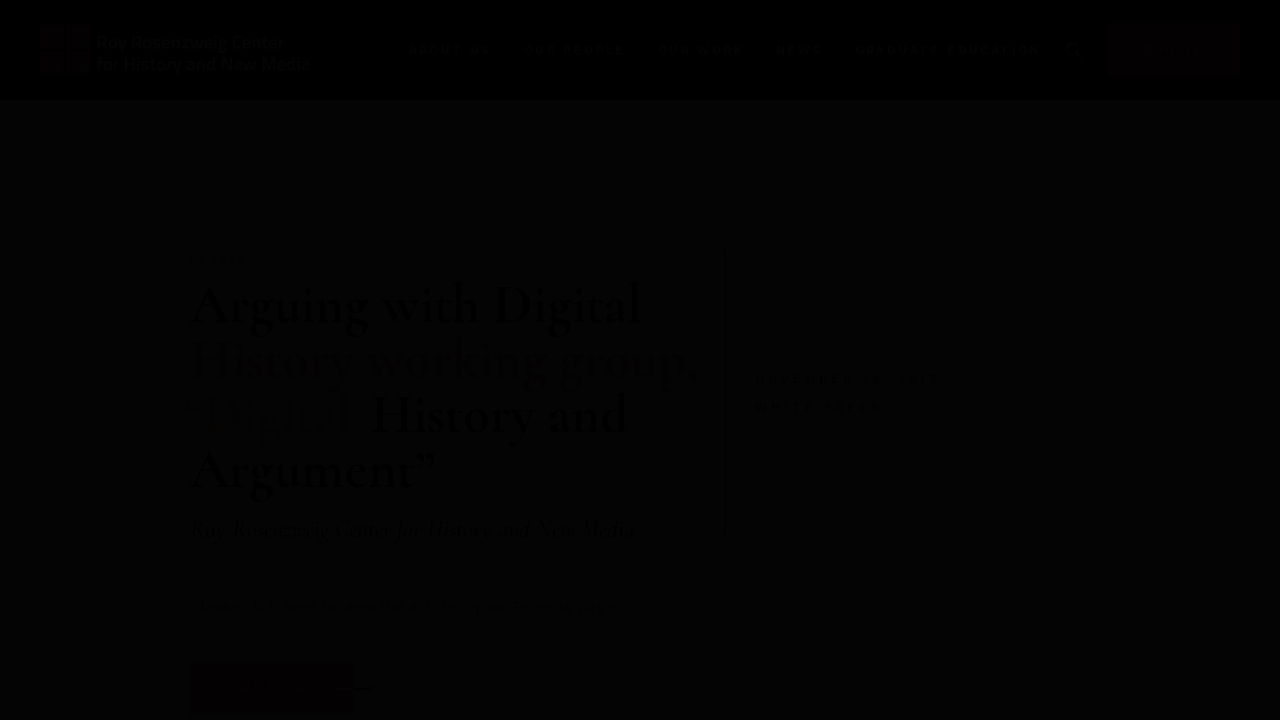

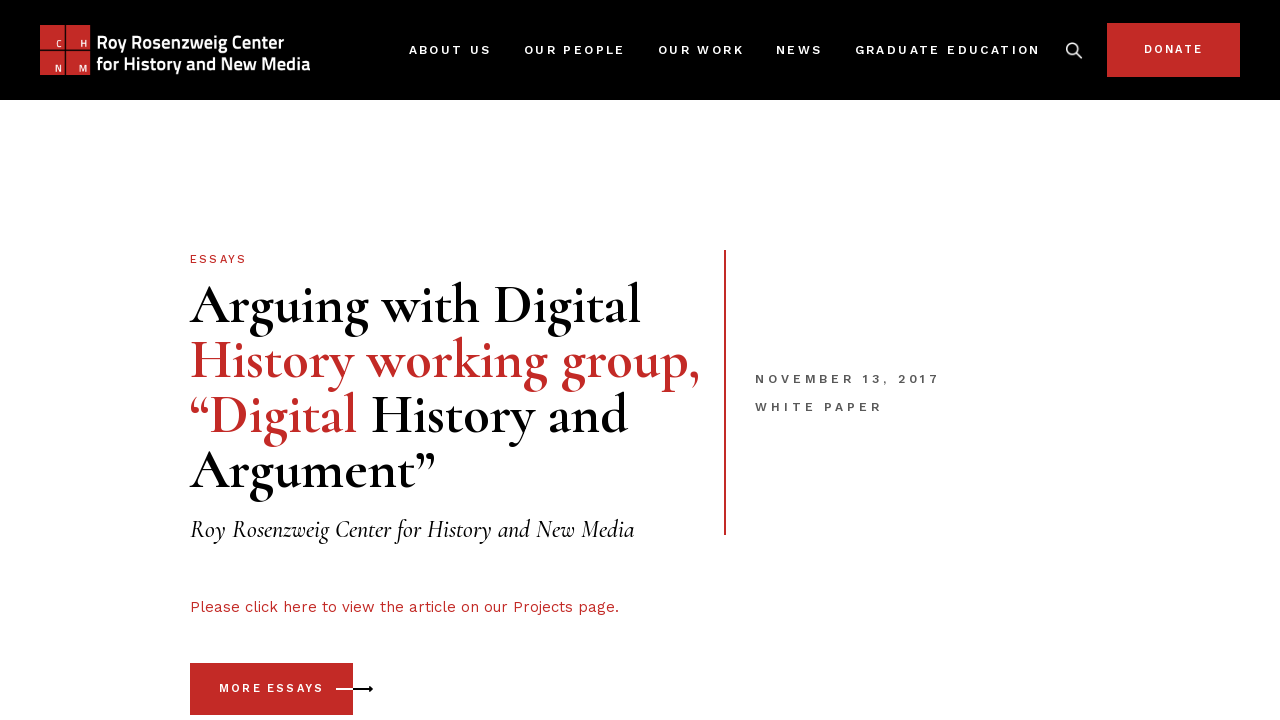